Tests mouse hover functionality by hovering over a navigation menu item on a demo QA site to trigger any hover effects or dropdown menus.

Starting URL: http://demoqa.com/menu/

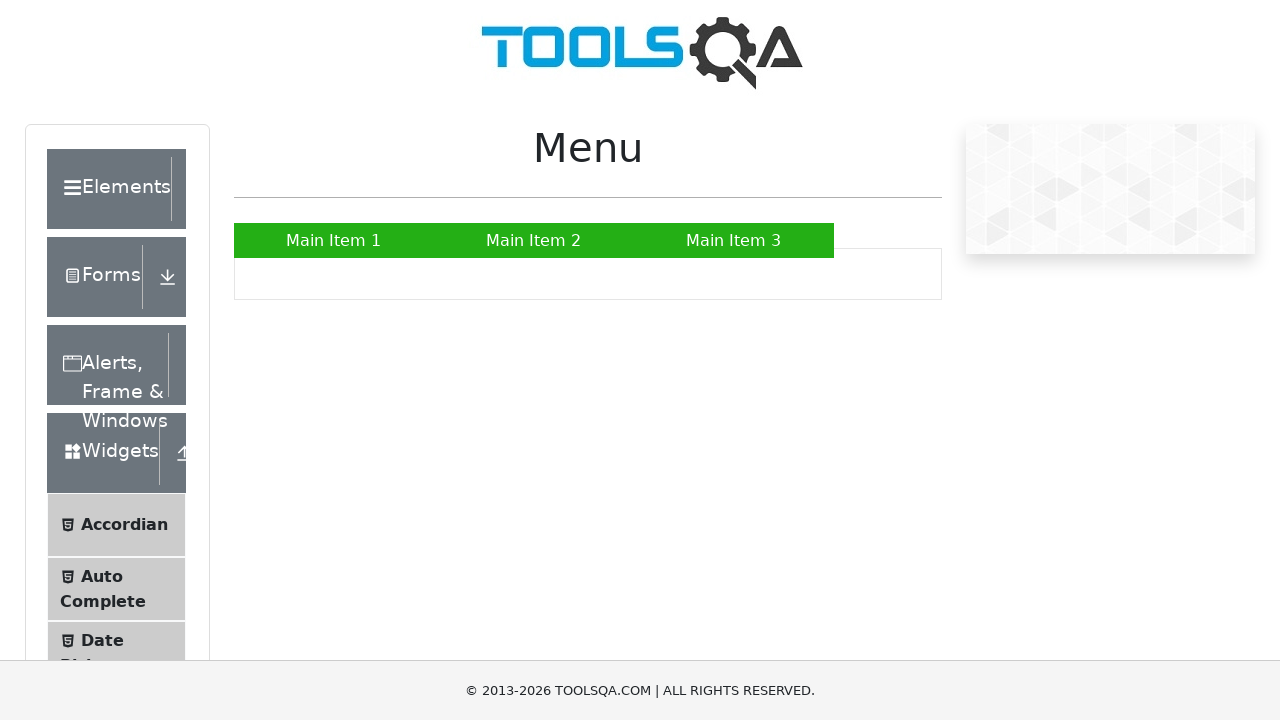

Waited for navigation menu item to be present
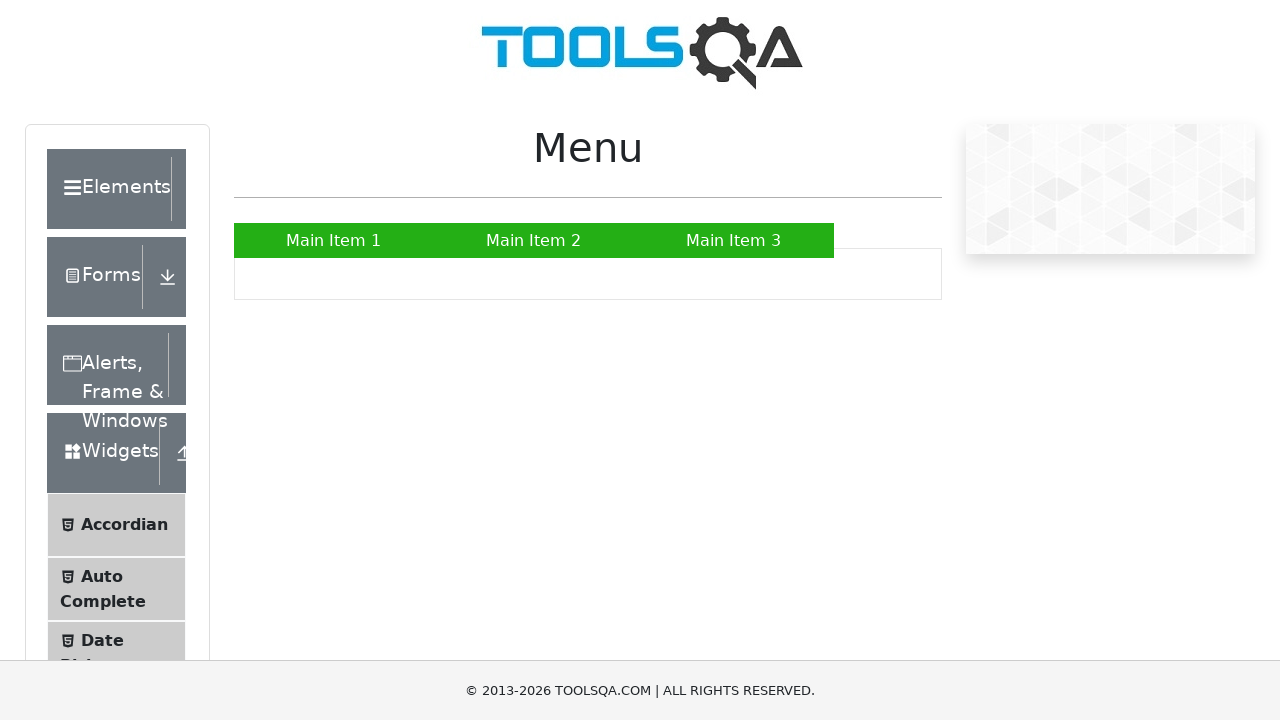

Hovered over second navigation menu item to trigger hover effects at (534, 240) on xpath=//*[@id='nav']/li[2]/a
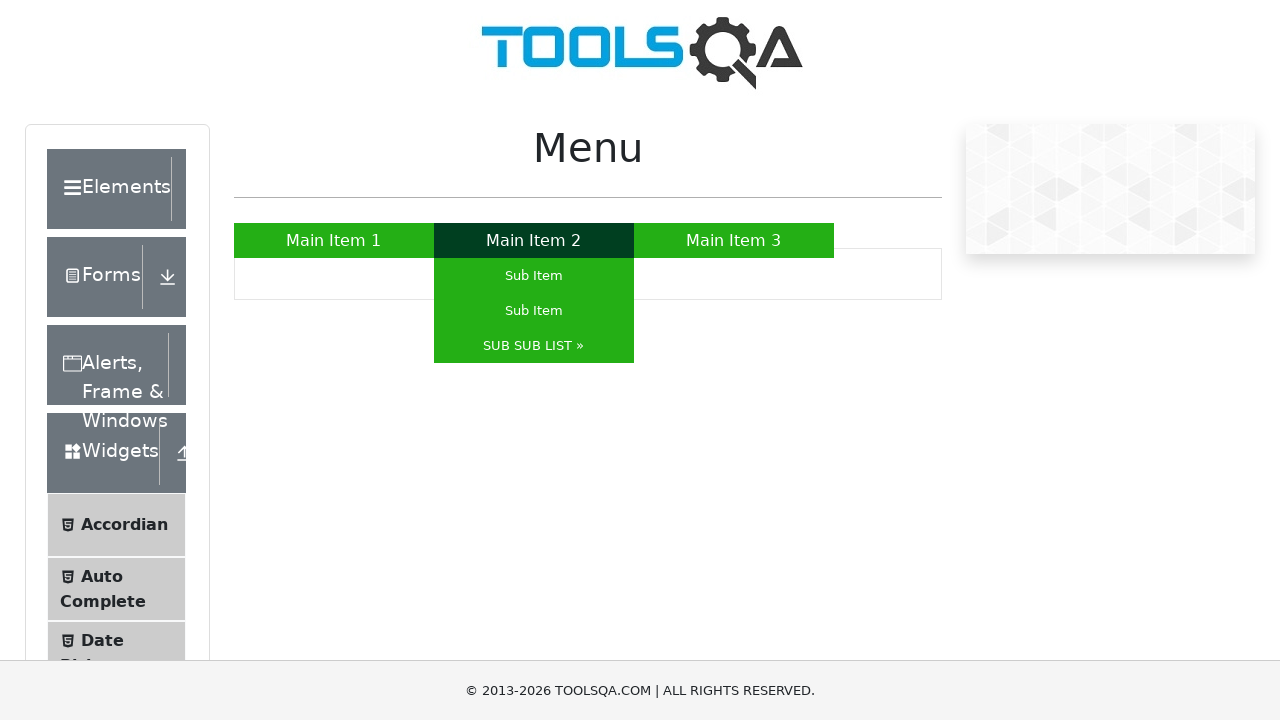

Waited 500ms to observe hover effects or dropdown menus
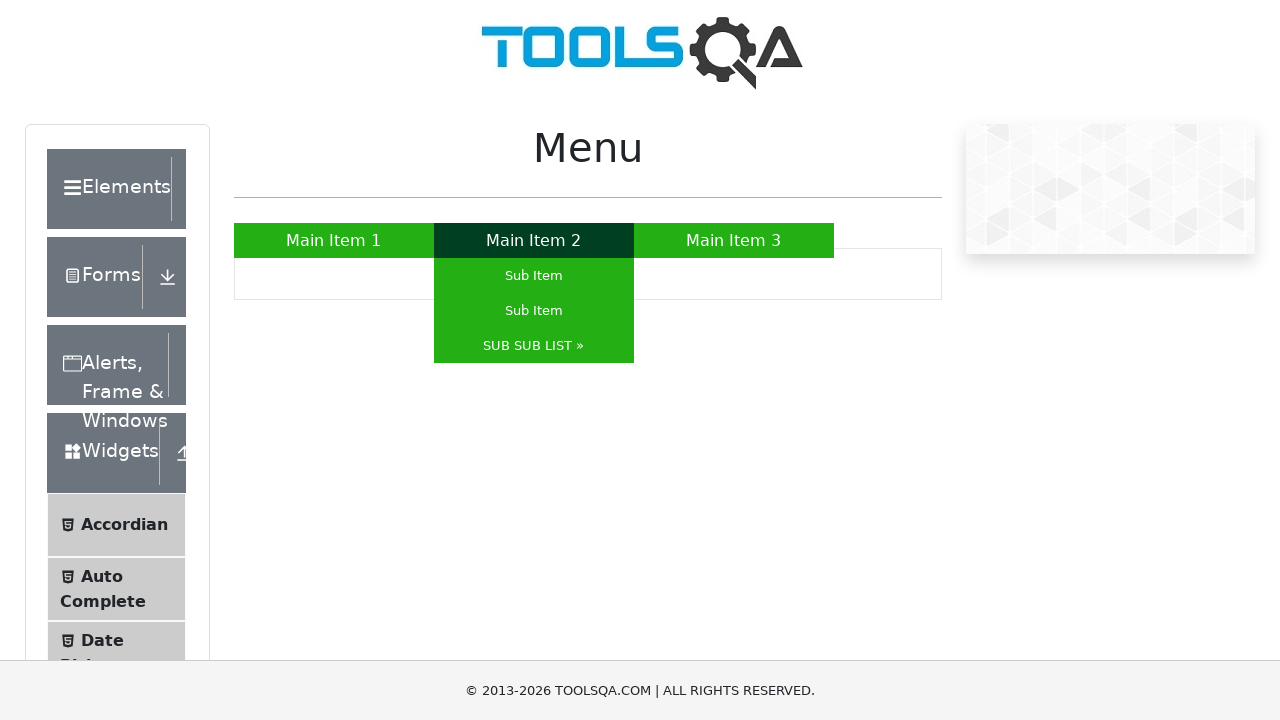

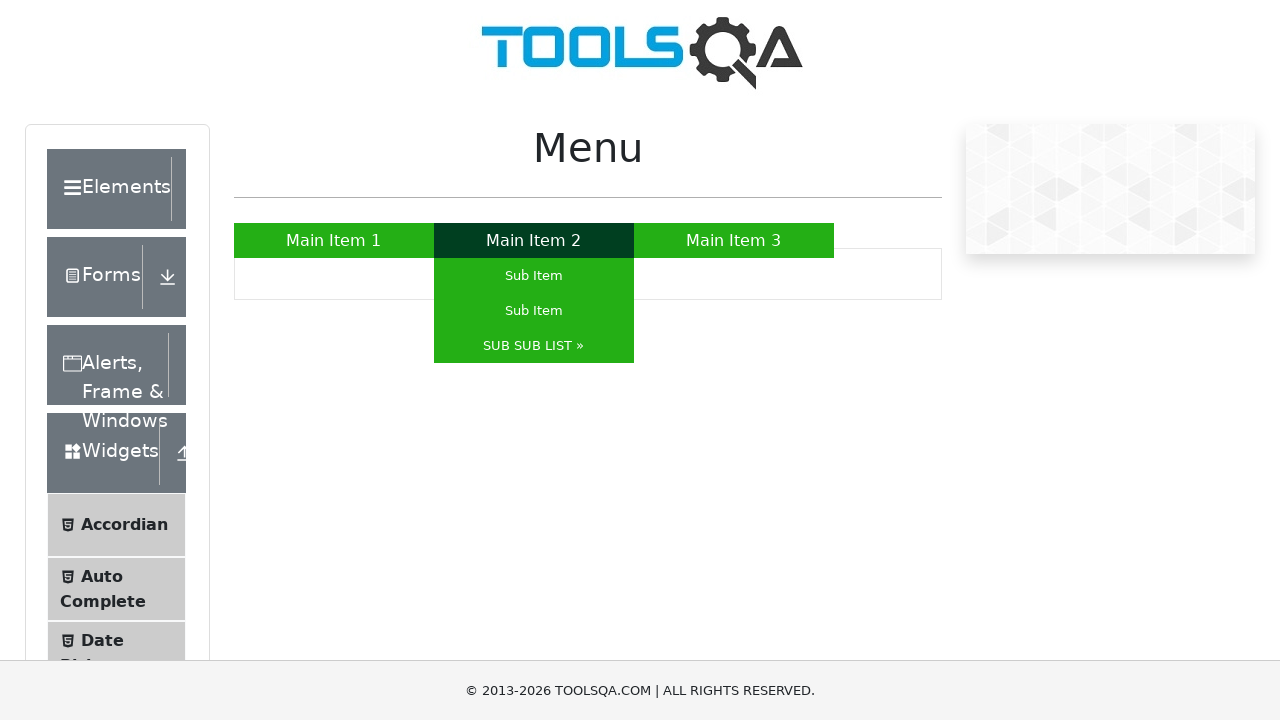